Tests dynamic loading functionality by clicking a start button and waiting for dynamically loaded text to appear

Starting URL: http://the-internet.herokuapp.com/dynamic_loading/2

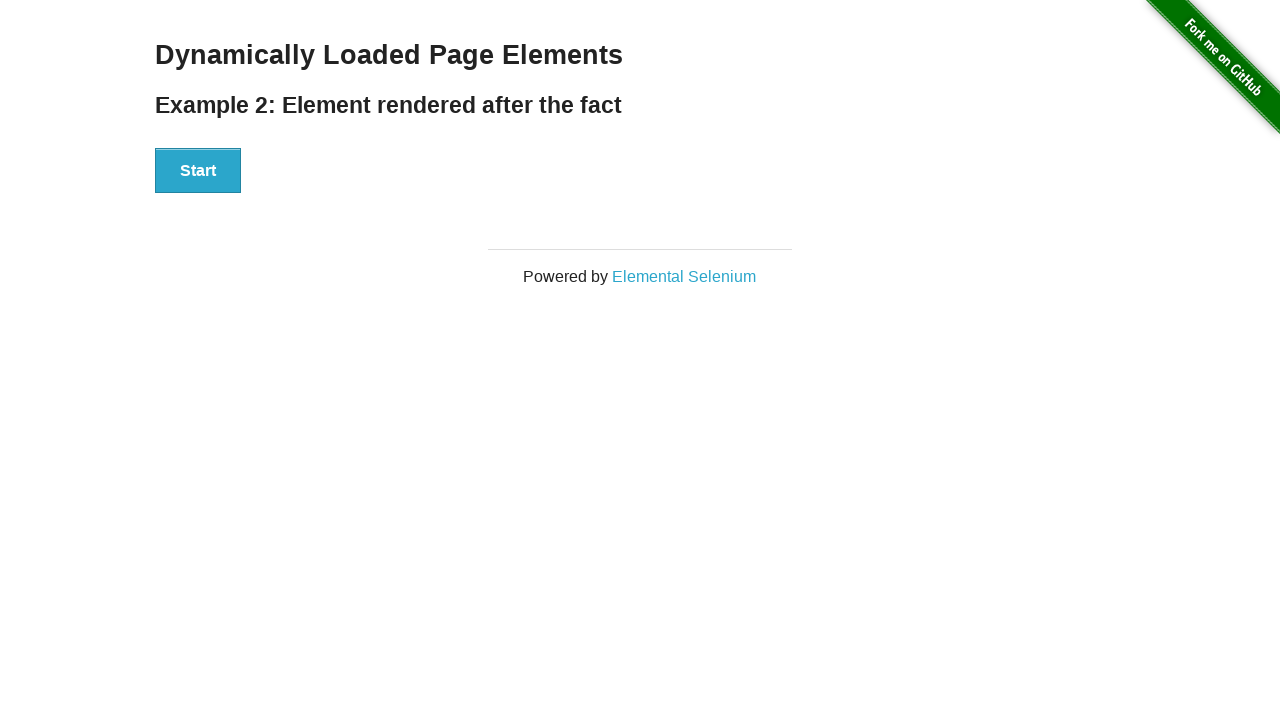

Clicked start button to trigger dynamic loading at (198, 171) on #start>button
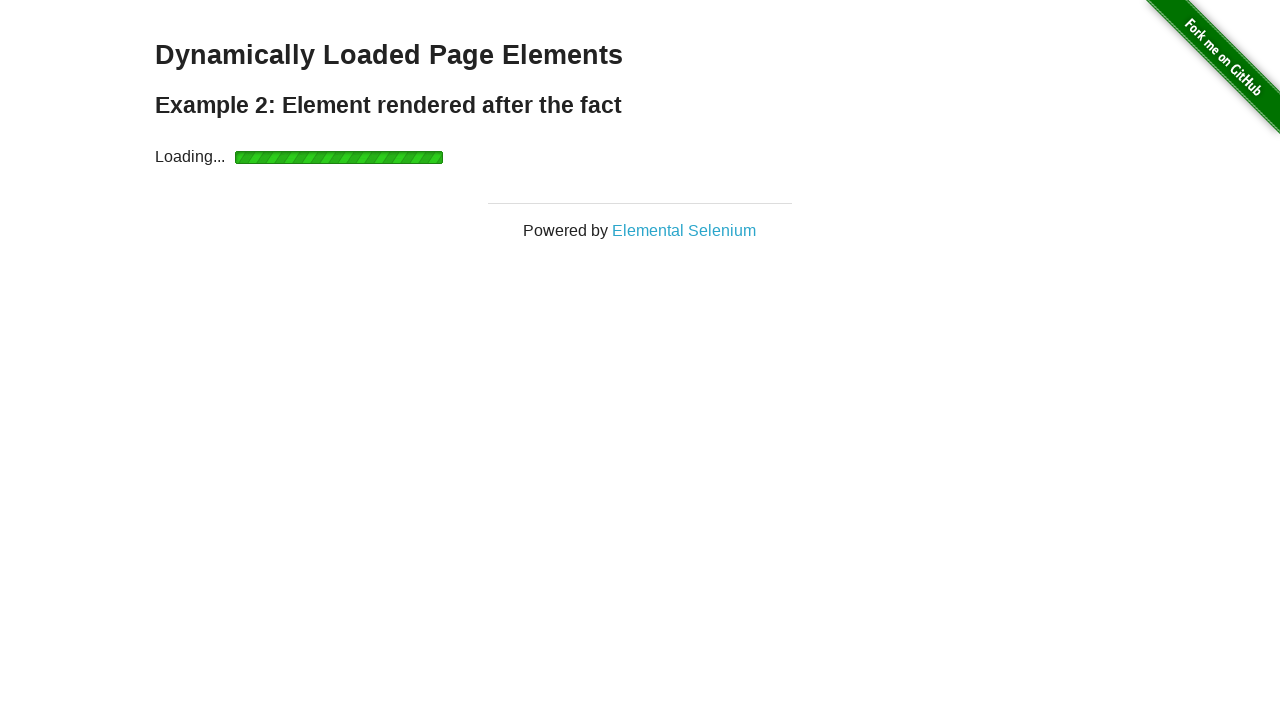

Dynamically loaded text element appeared
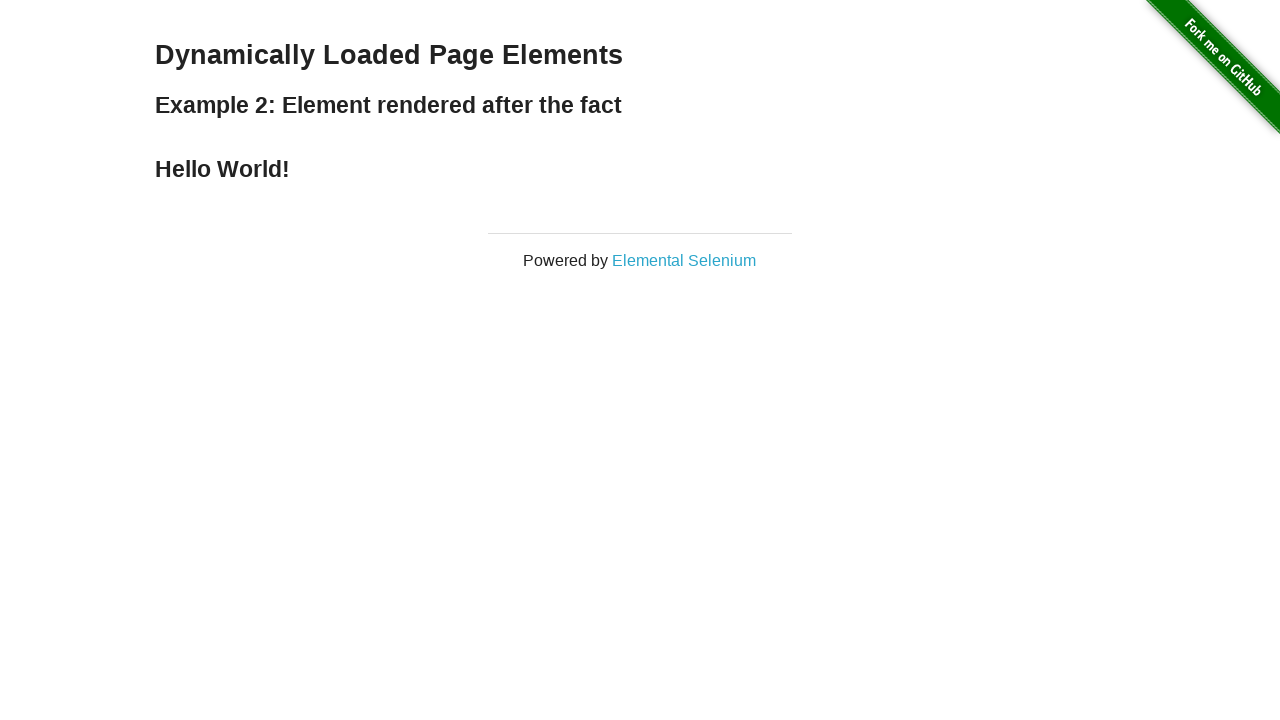

Located the dynamically loaded text element
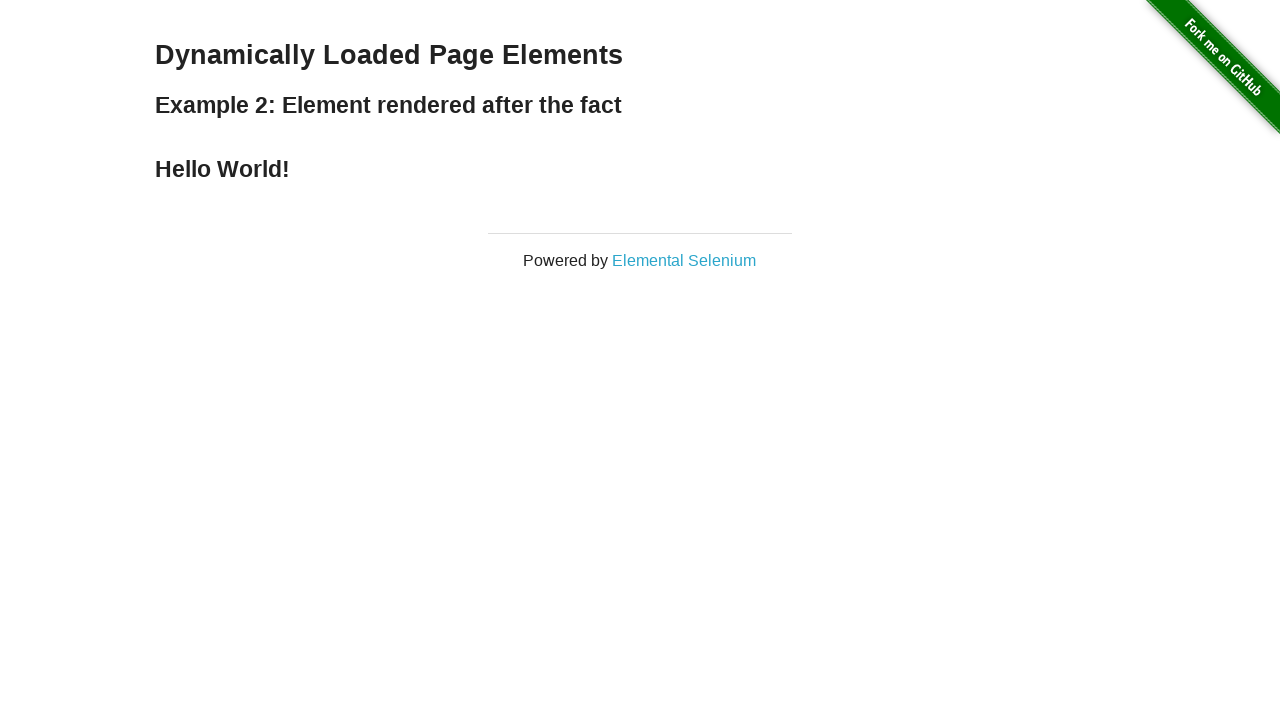

Verified the dynamically loaded text element is visible
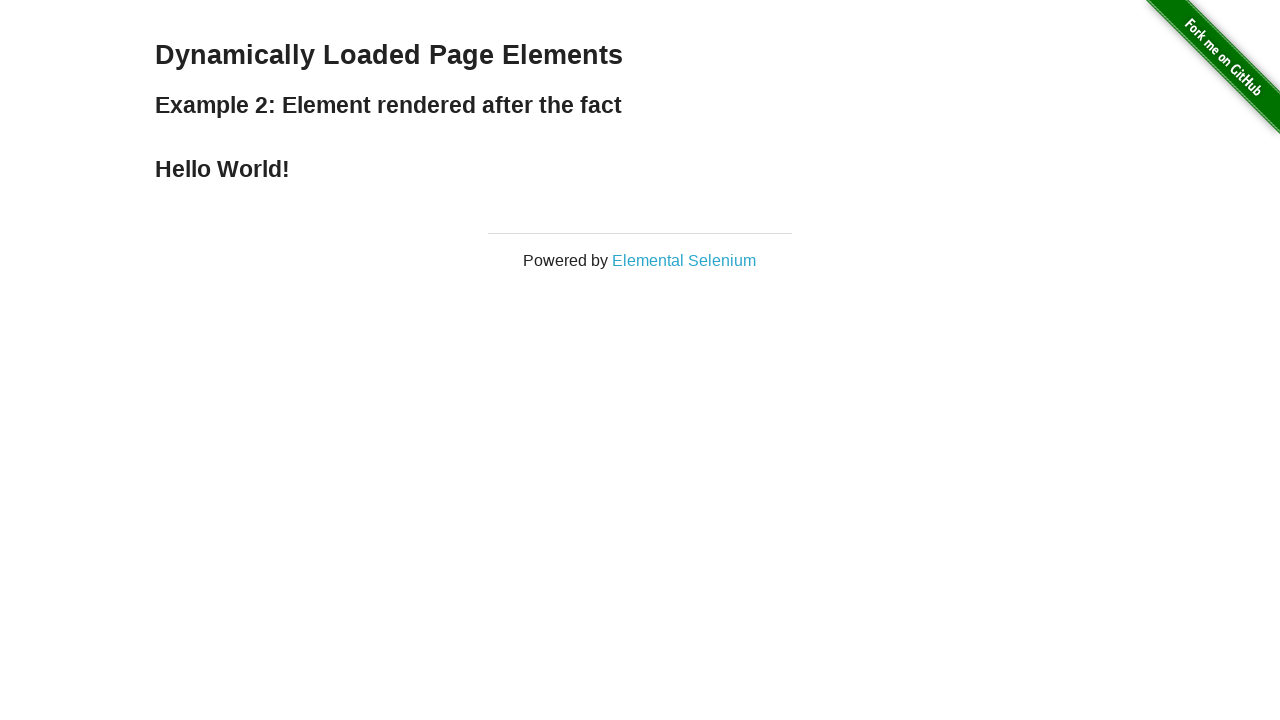

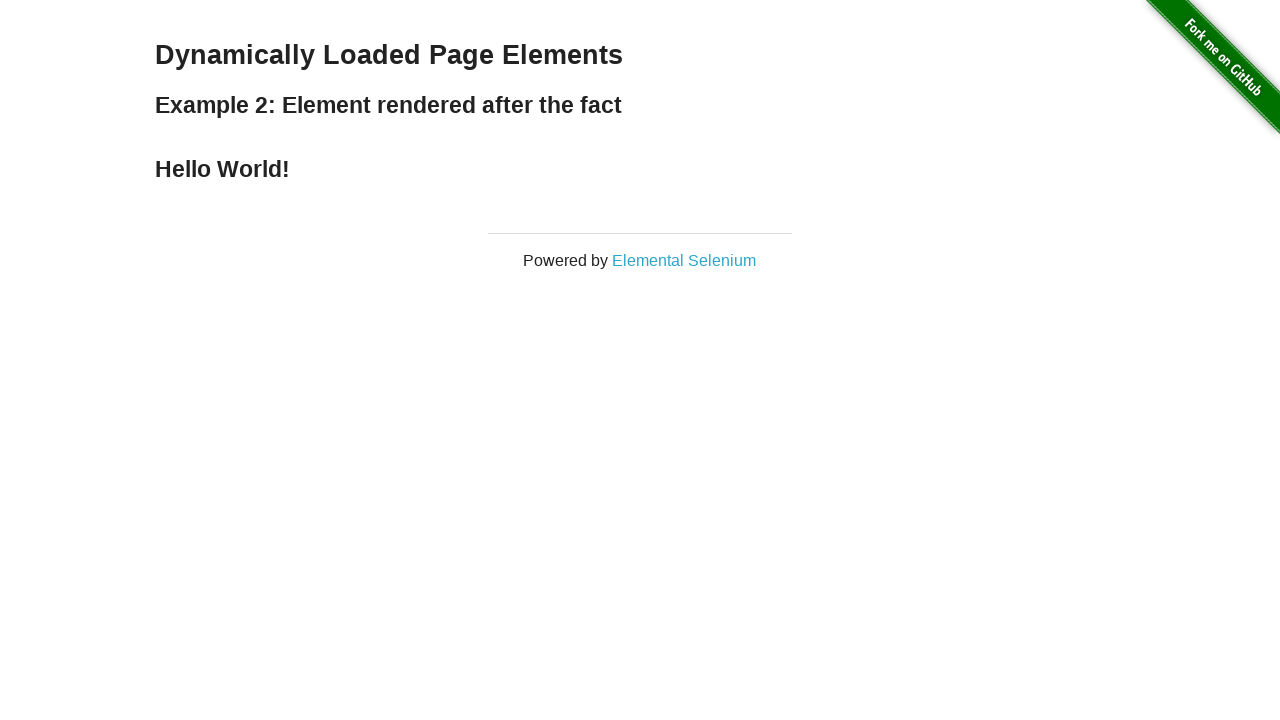